Navigates to OrangeHRM login page and verifies the current URL matches the expected URL

Starting URL: https://opensource-demo.orangehrmlive.com/web/index.php/auth/login

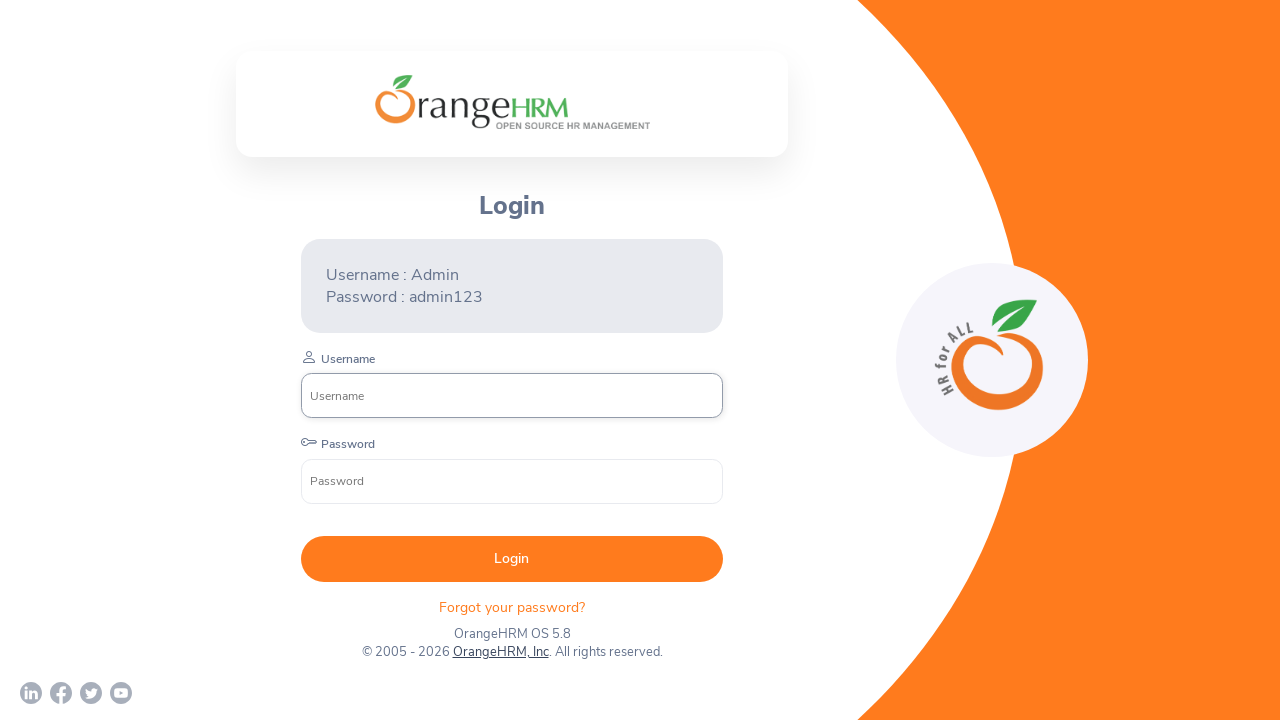

Retrieved current page URL
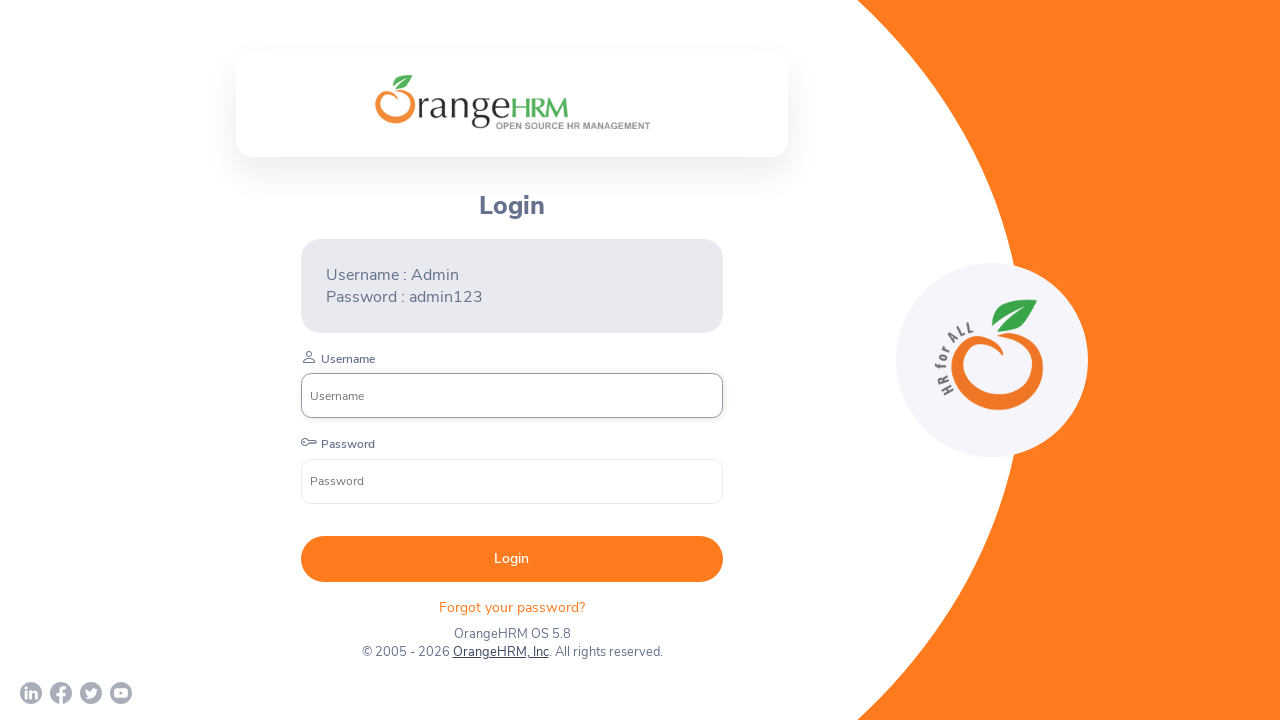

Set expected URL to OrangeHRM login page
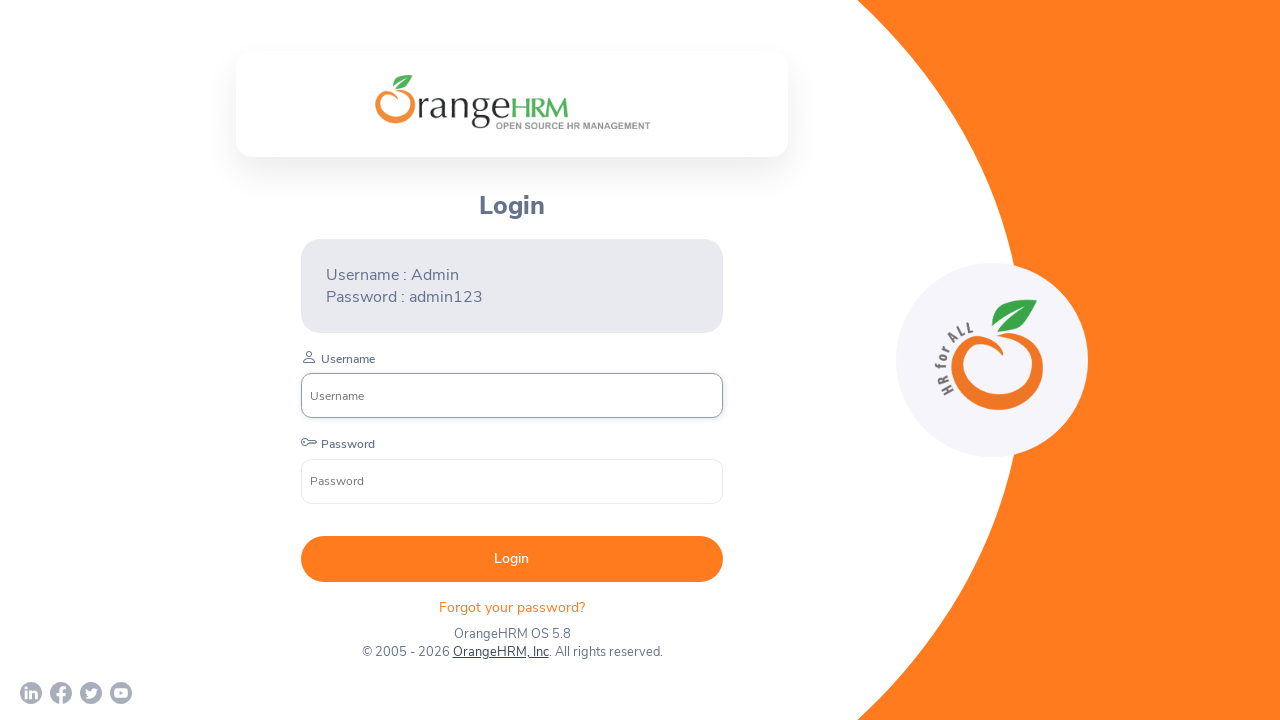

Verified current URL matches expected login page URL
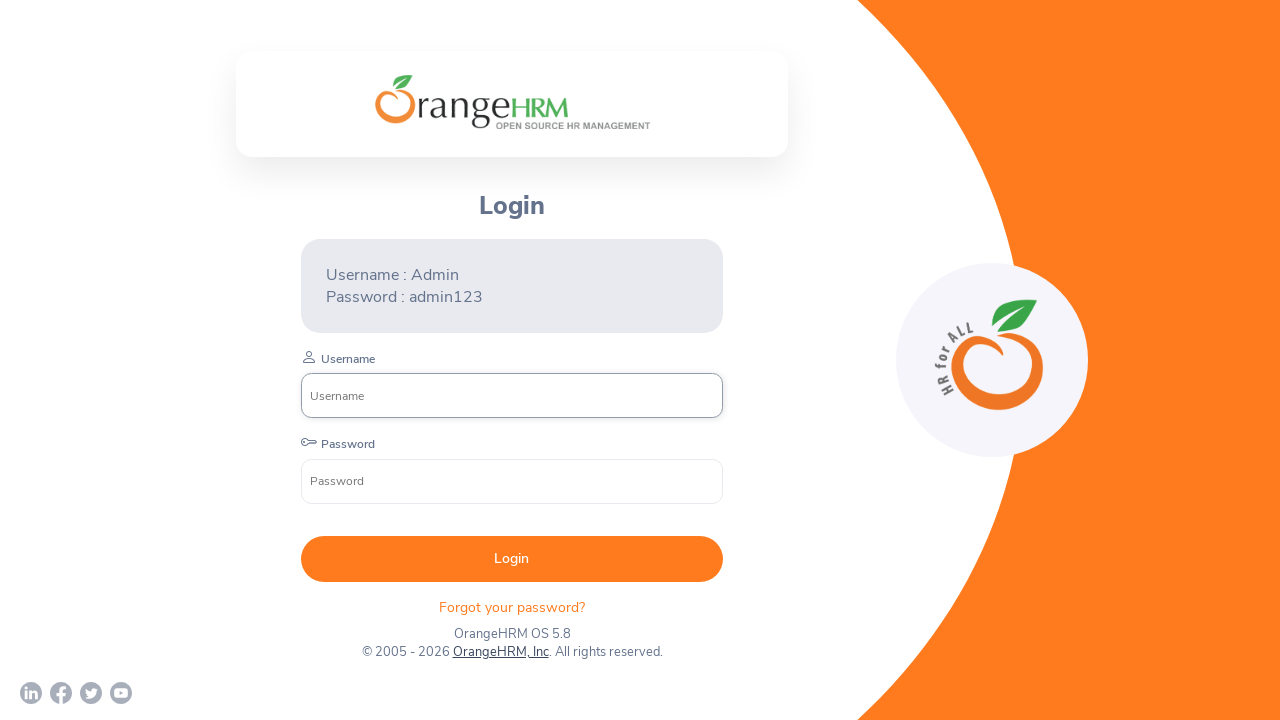

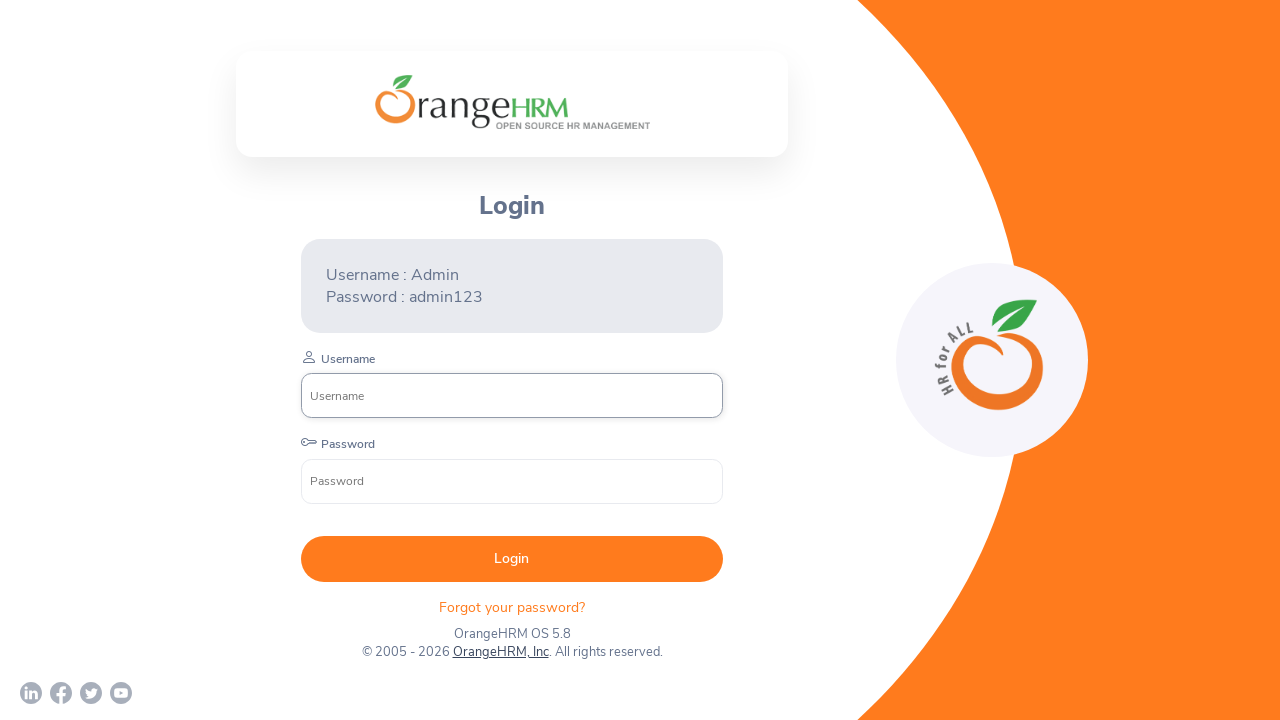